Clicks on the Dropdown button among multiple buttons in the input group

Starting URL: https://rahulshettyacademy.com/AutomationPractice/

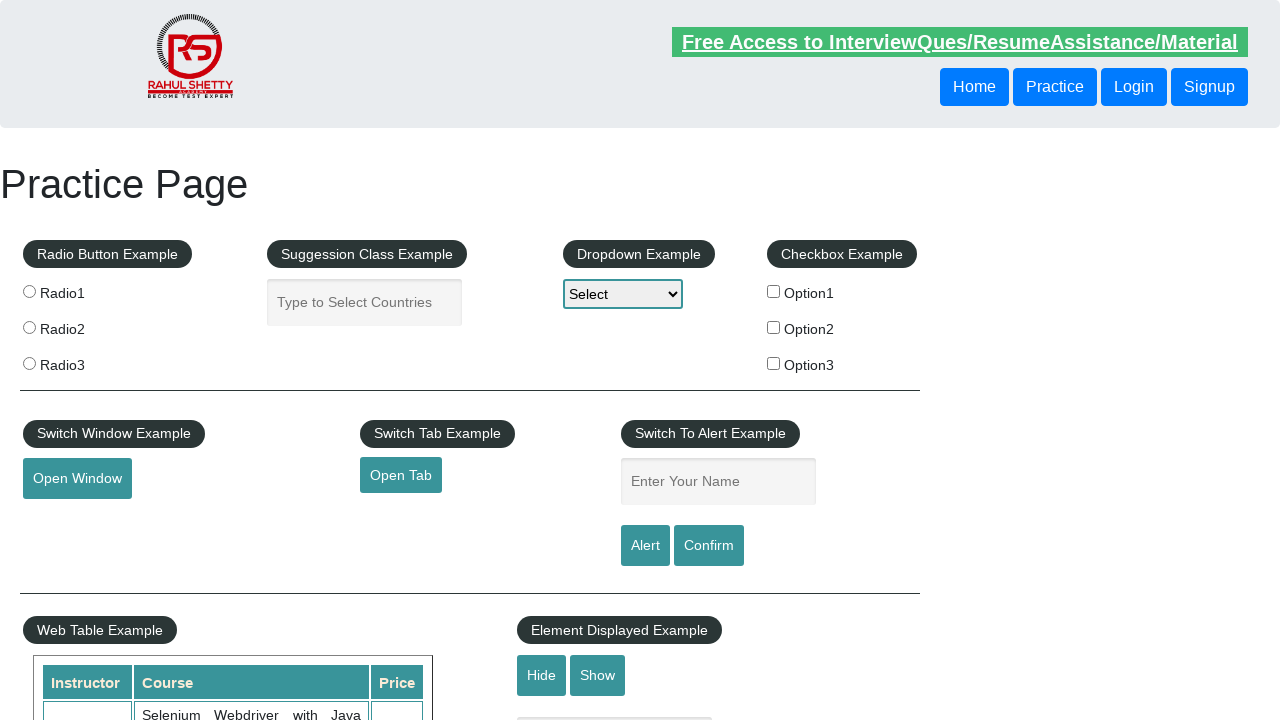

Located all buttons in the input group
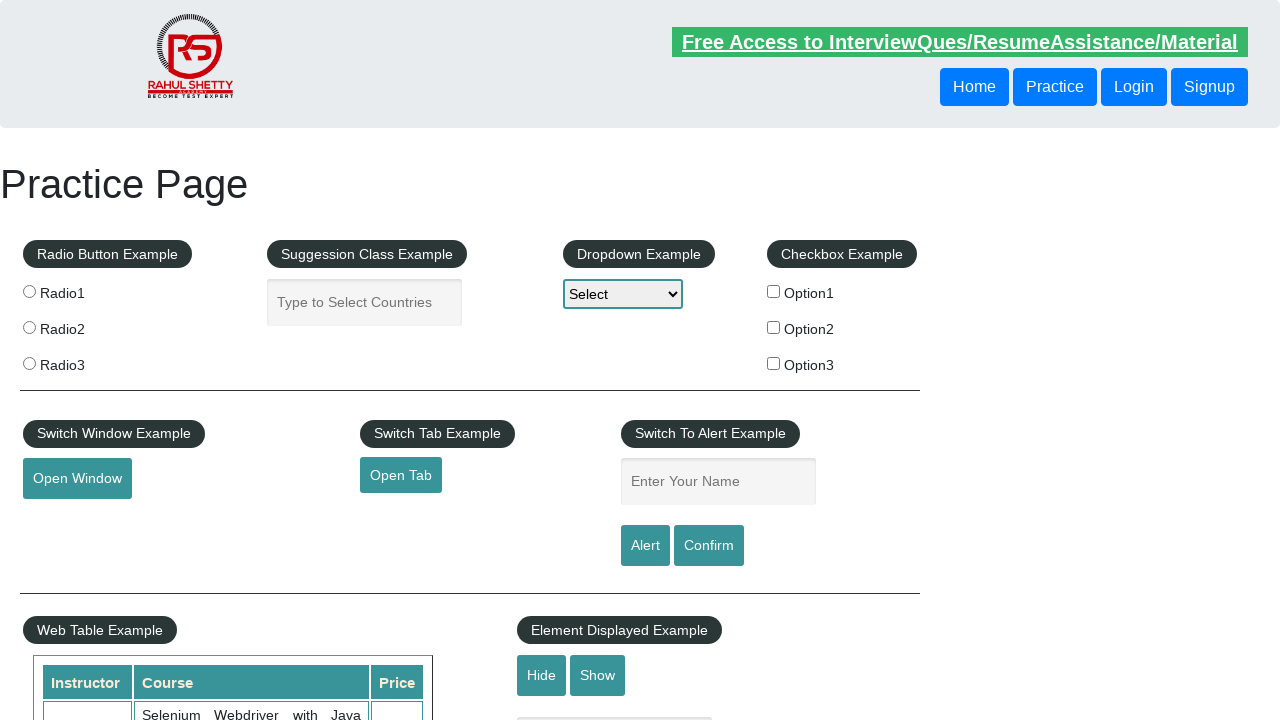

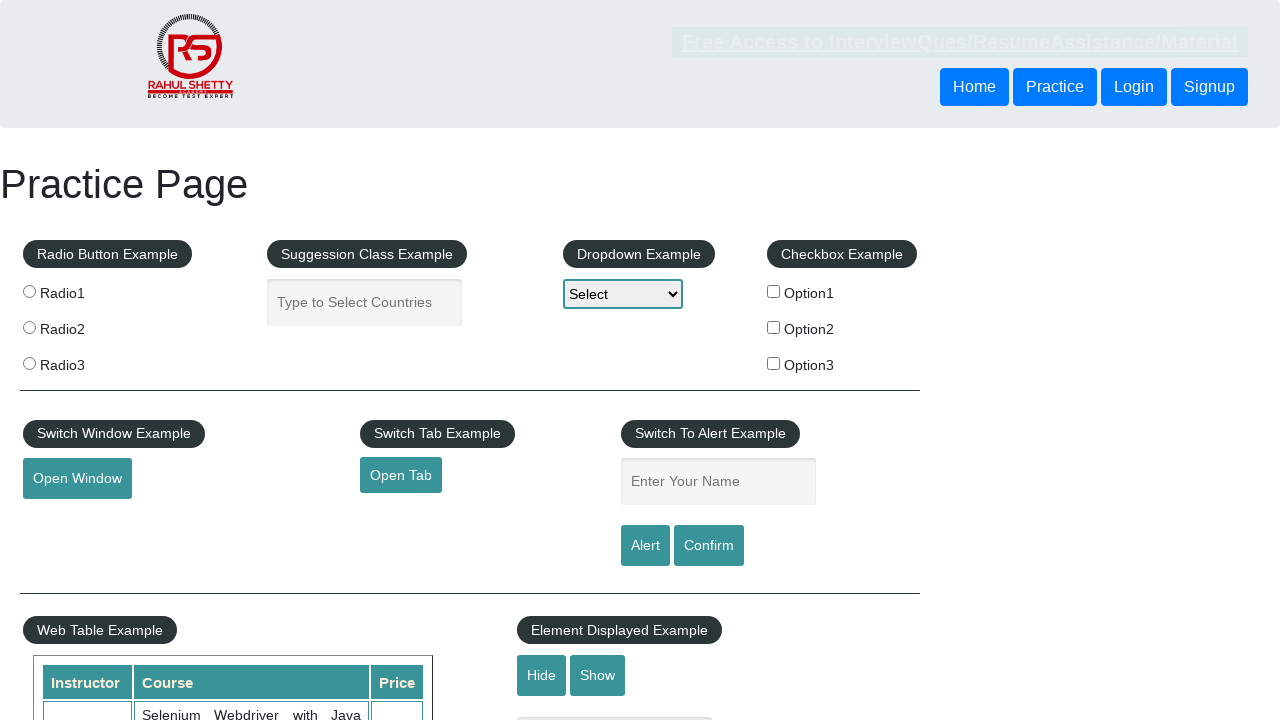